Tests e-commerce search functionality by entering "fish" in the search box, submitting the search, and then clicking on a specific product (Qwilfish) to view its details page.

Starting URL: https://scrapeme.live/shop

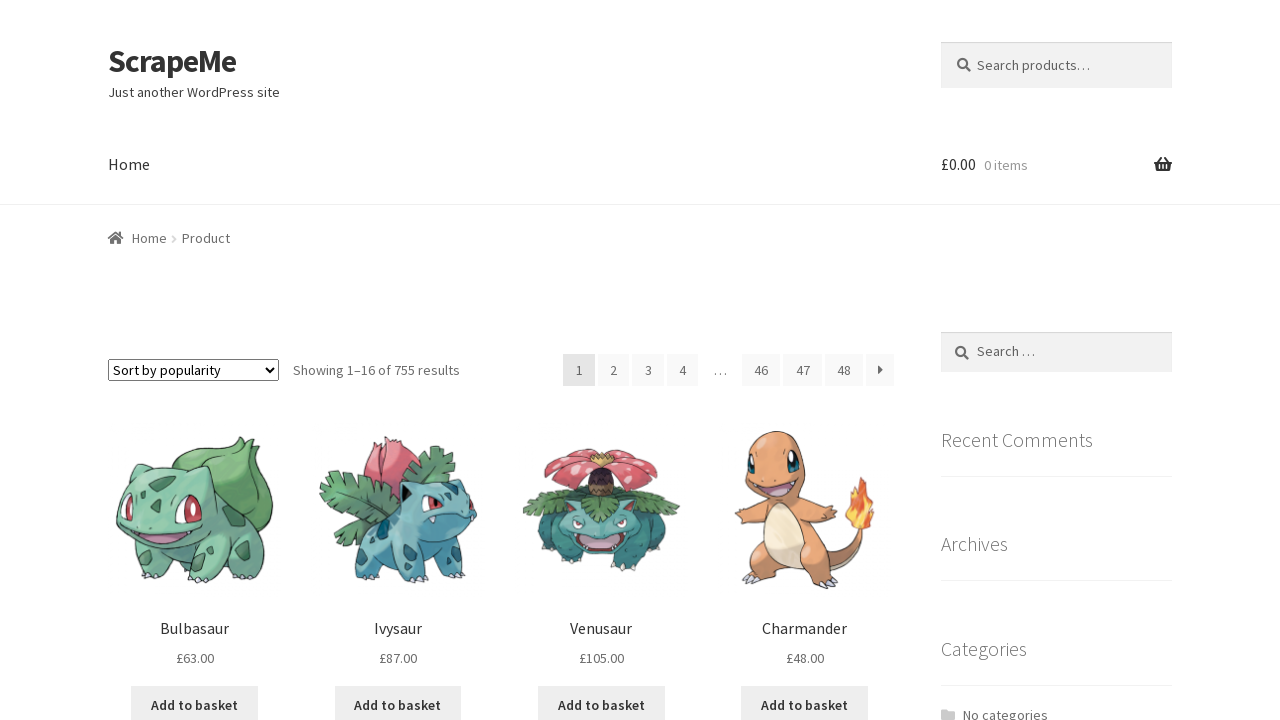

Filled search box with 'fish' on input[type='search'], input[name='s'], .search-field
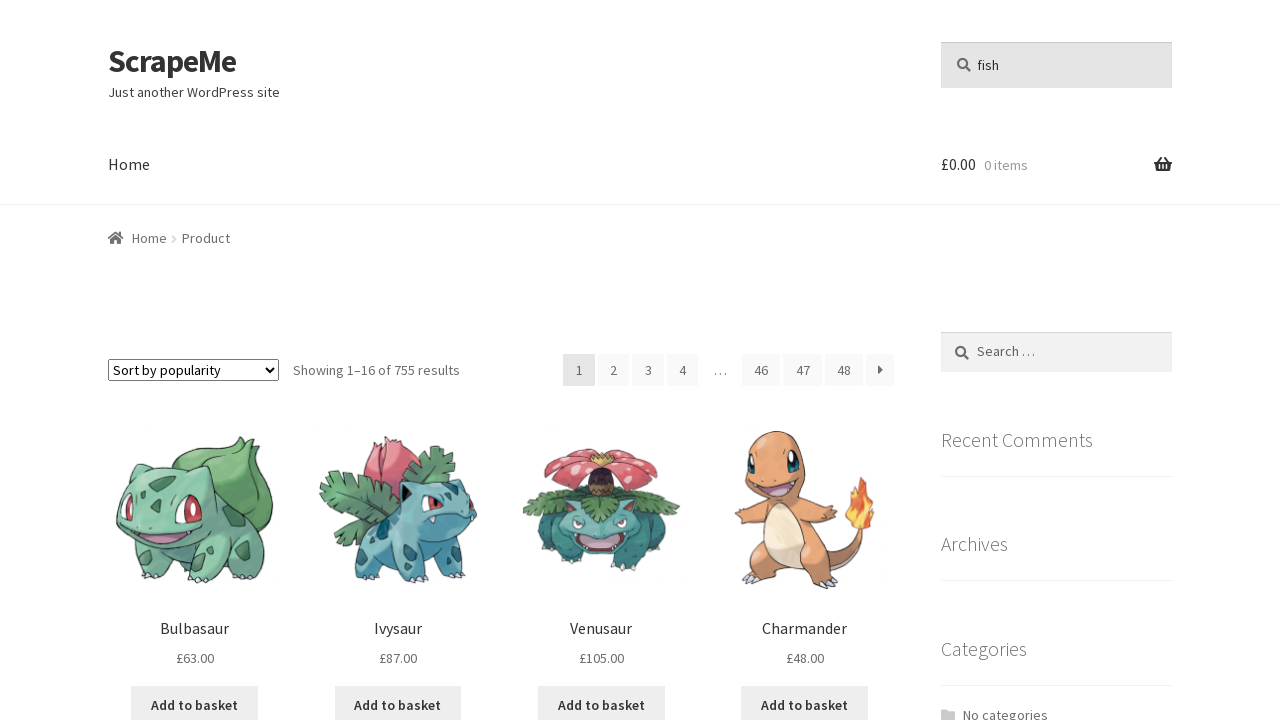

Pressed Enter to submit search
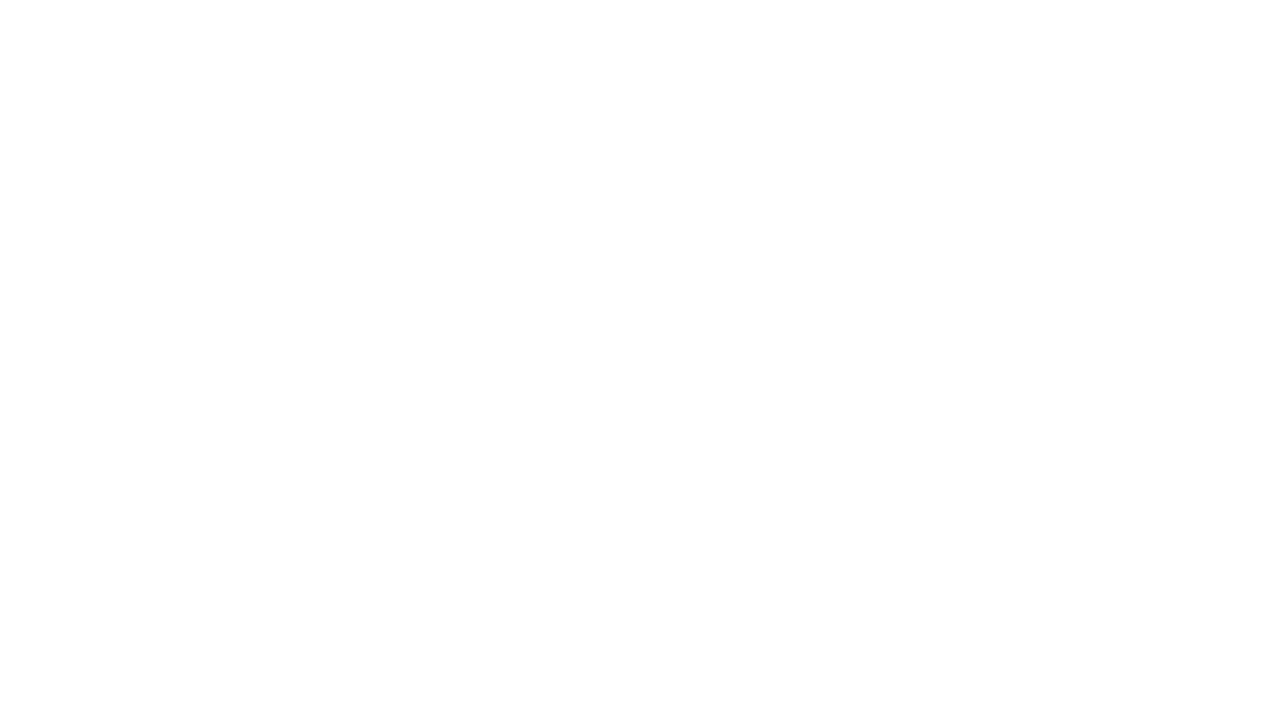

Search results loaded
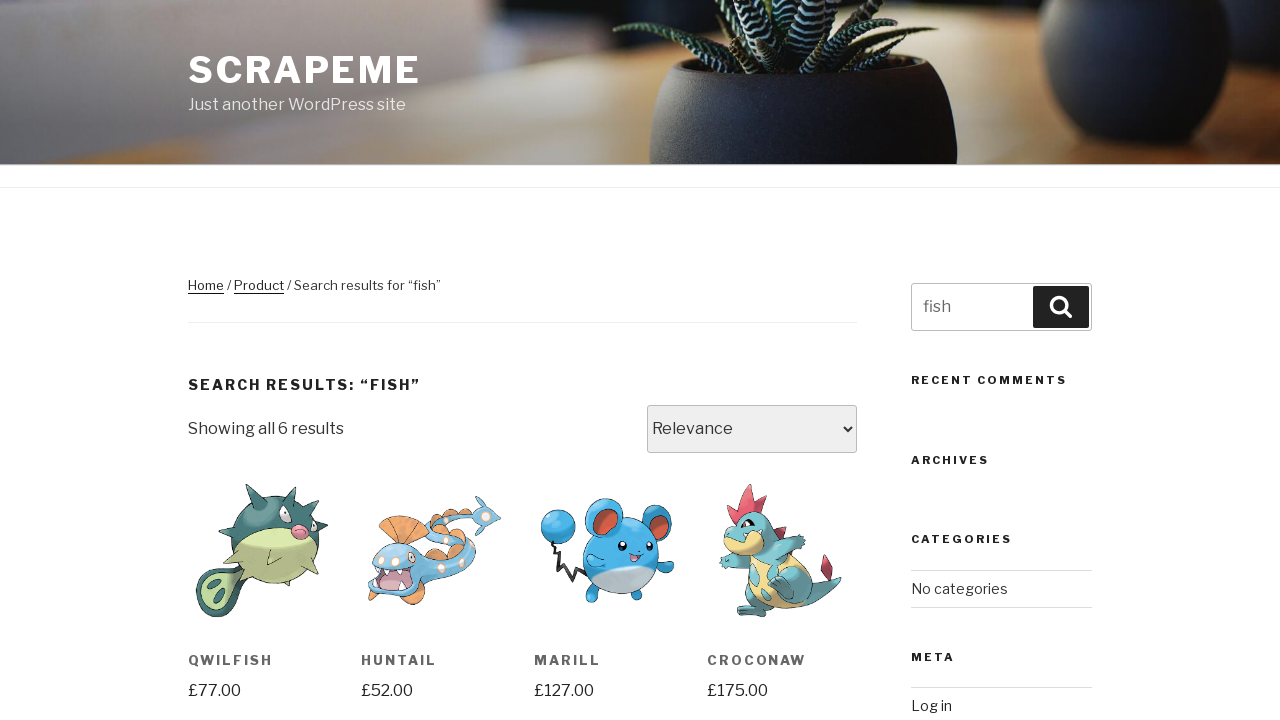

Clicked on Qwilfish product at (262, 650) on text=Qwilfish
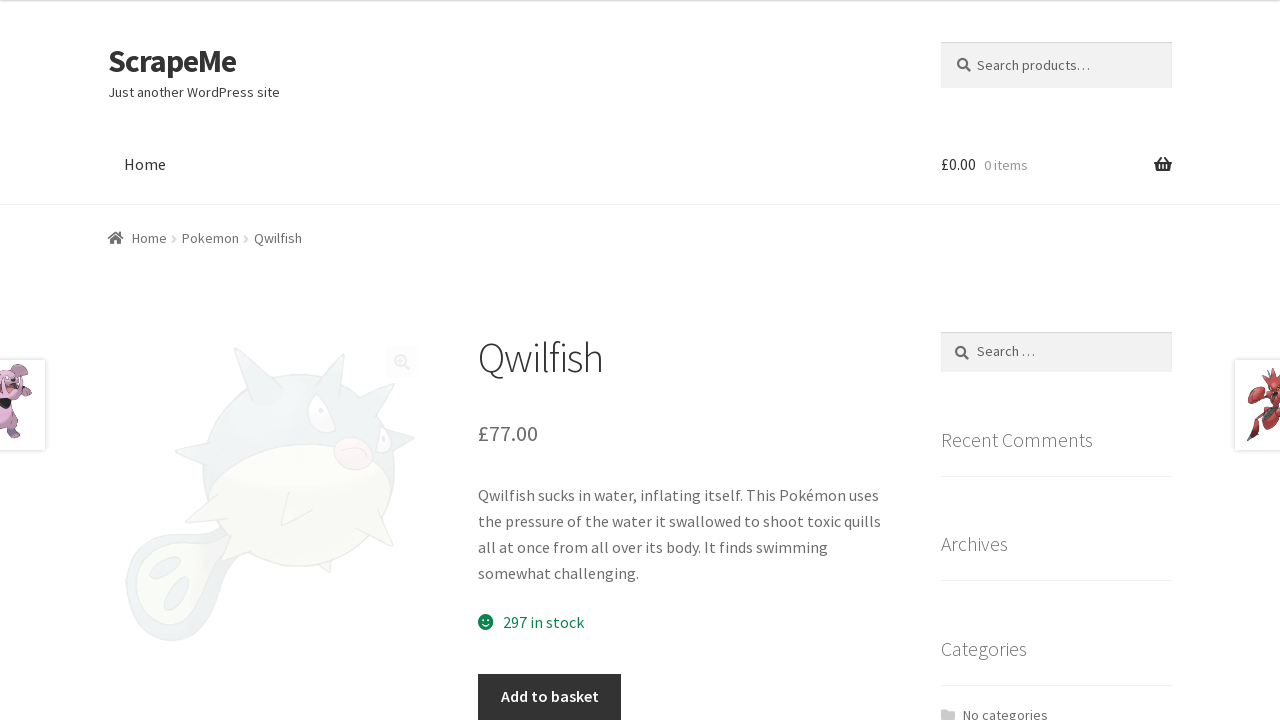

Product details page loaded
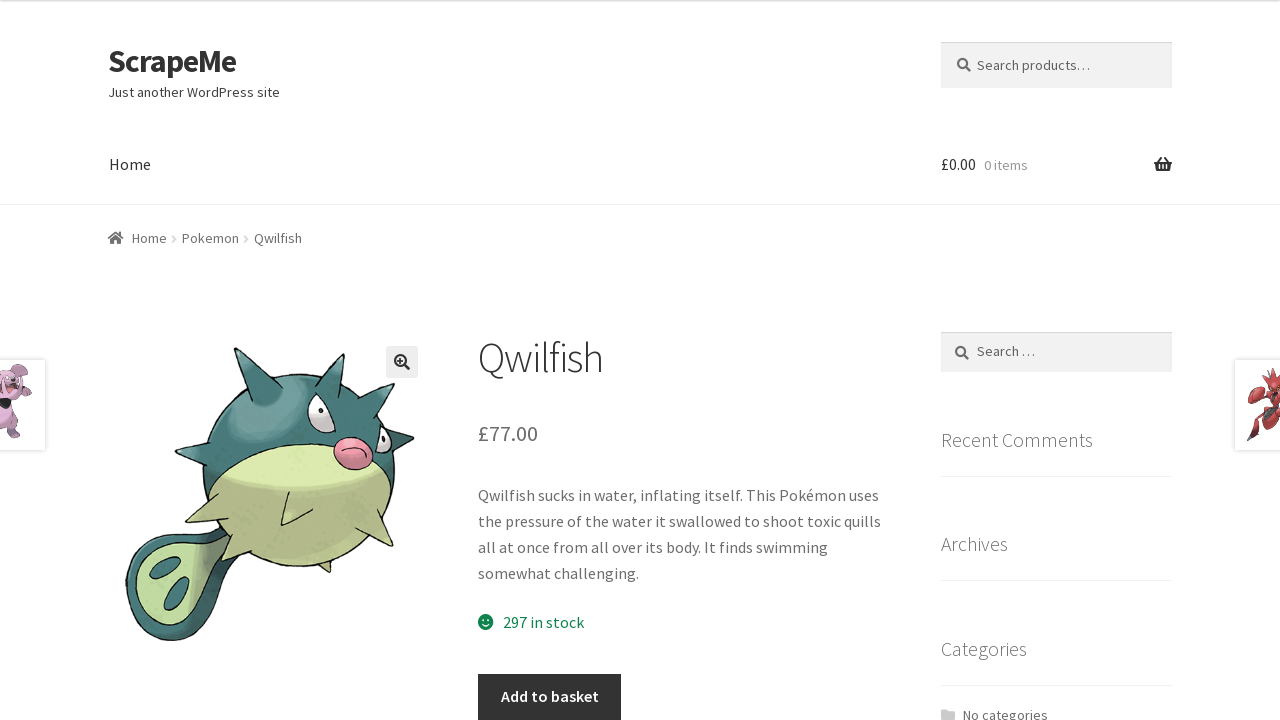

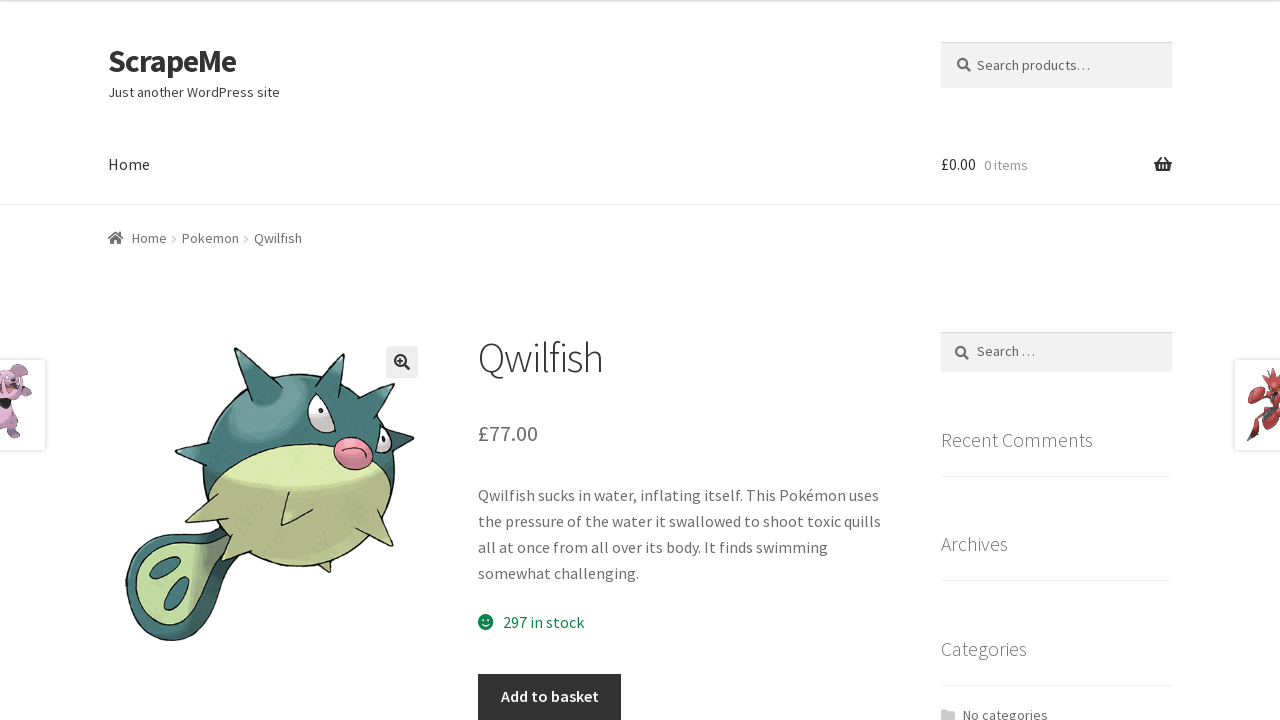